Tests copy and paste functionality by entering text in a name field, selecting all text with keyboard shortcuts, copying it, and pasting it into an email field.

Starting URL: https://www.tutorialspoint.com/selenium/practice/selenium_automation_practice.php

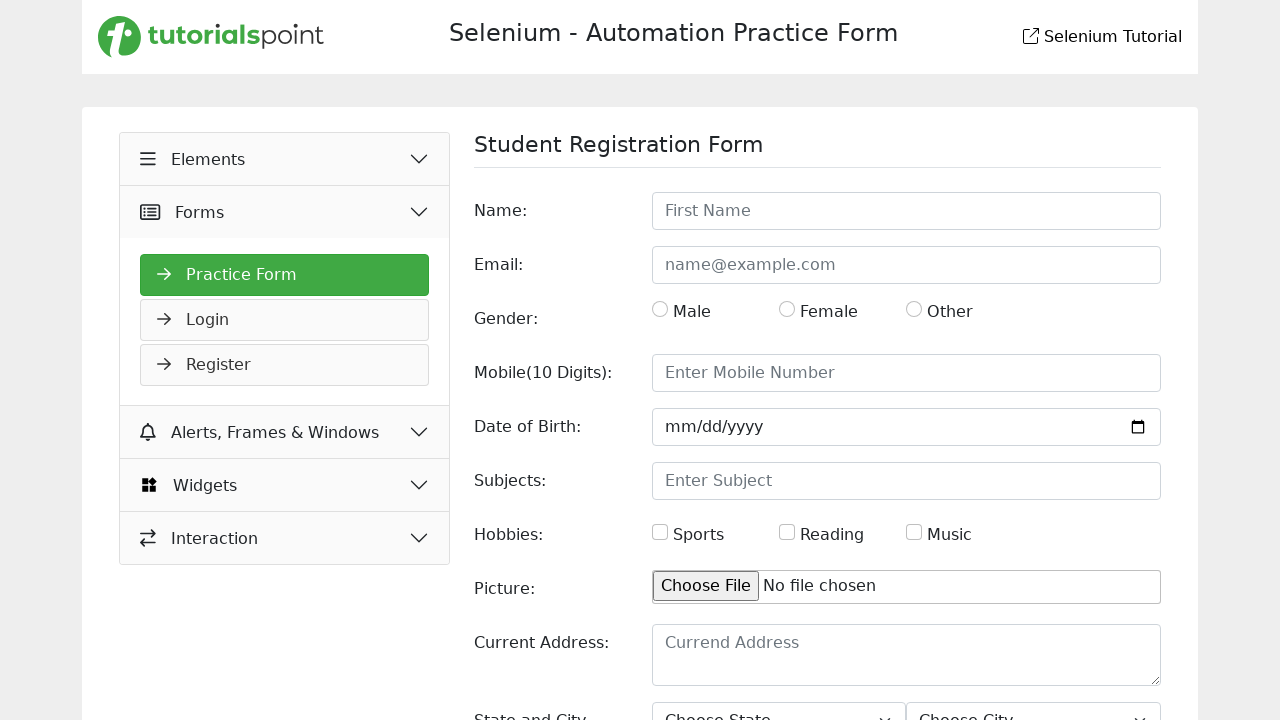

Filled name field with 'Suri' on #name
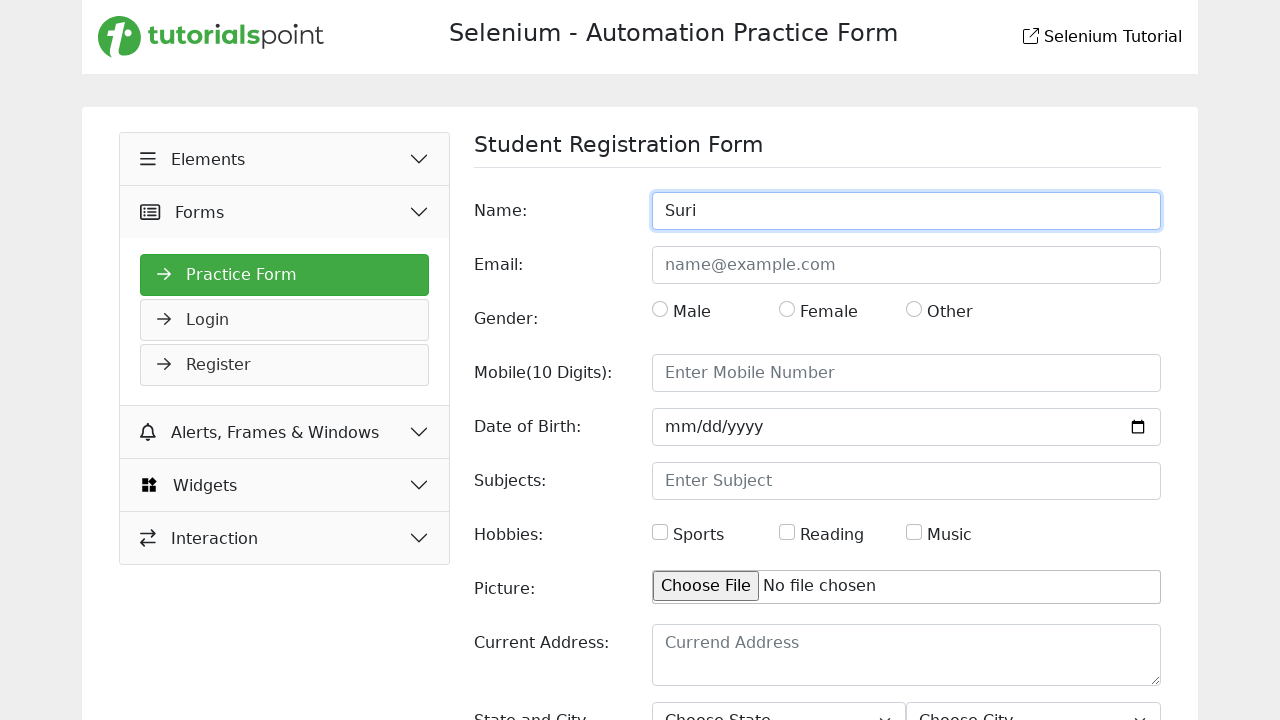

Clicked on the name field at (906, 211) on #name
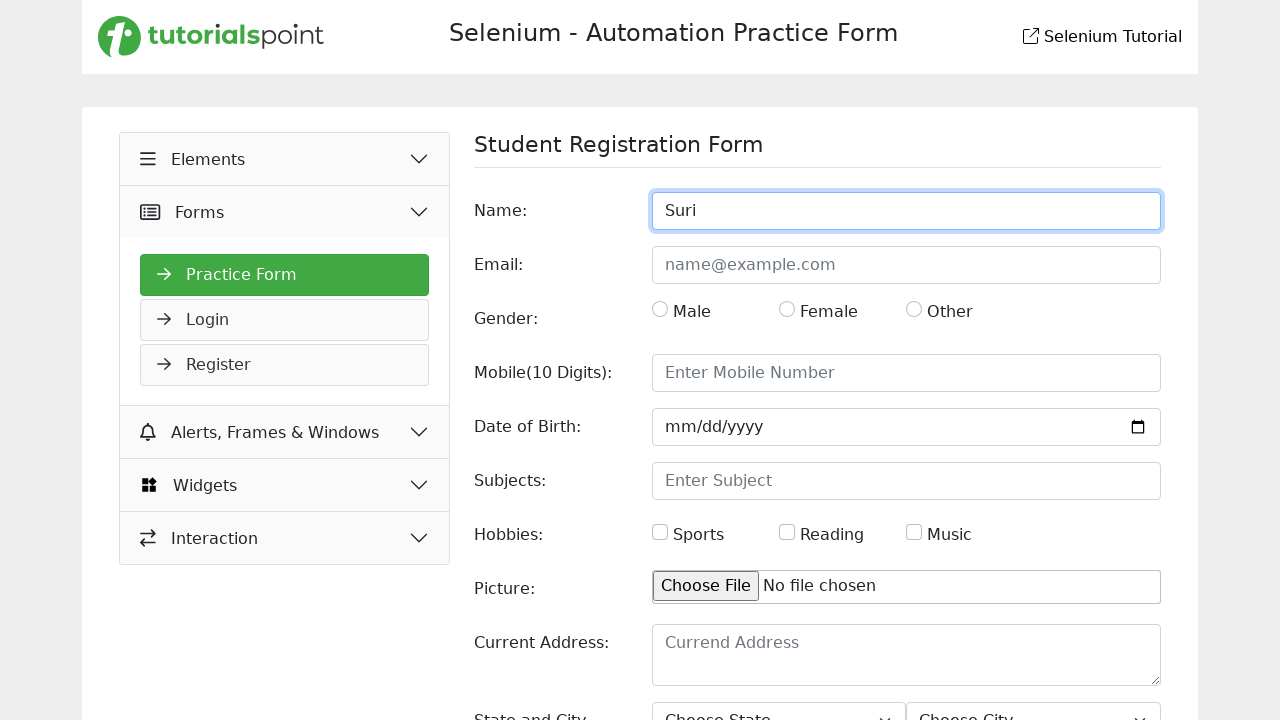

Selected all text in name field using Ctrl+A
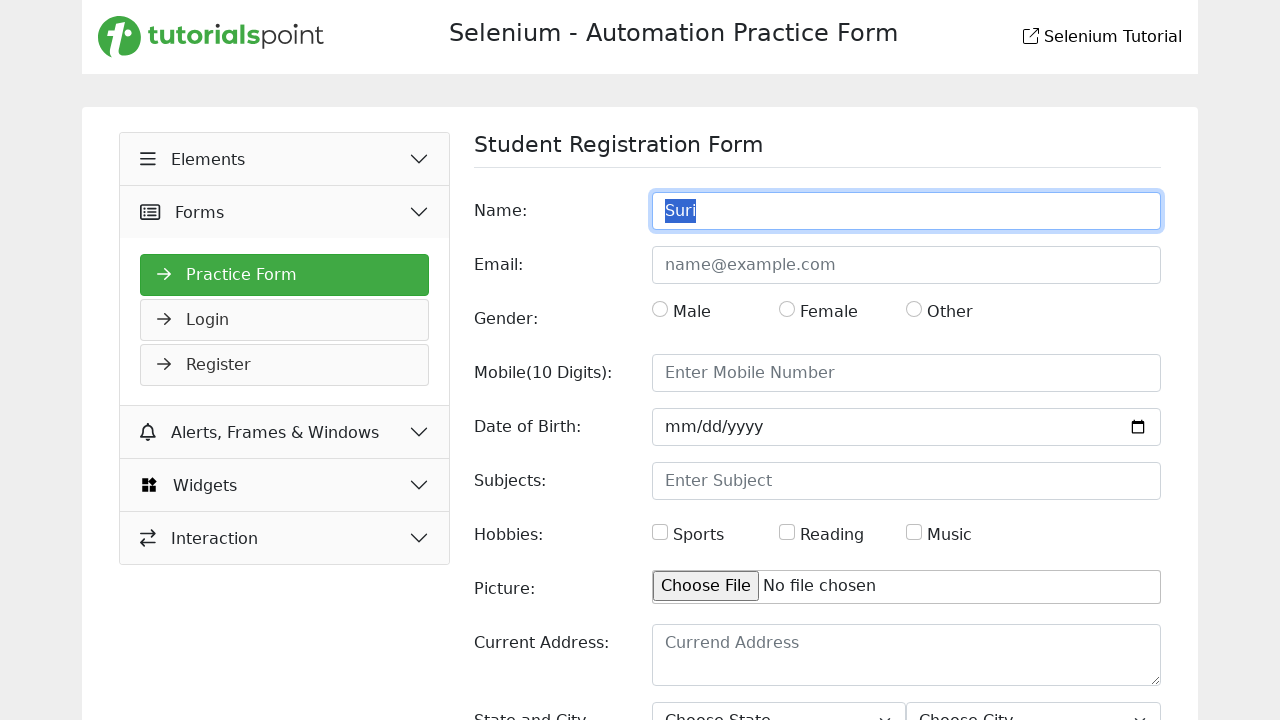

Copied selected text from name field using Ctrl+C
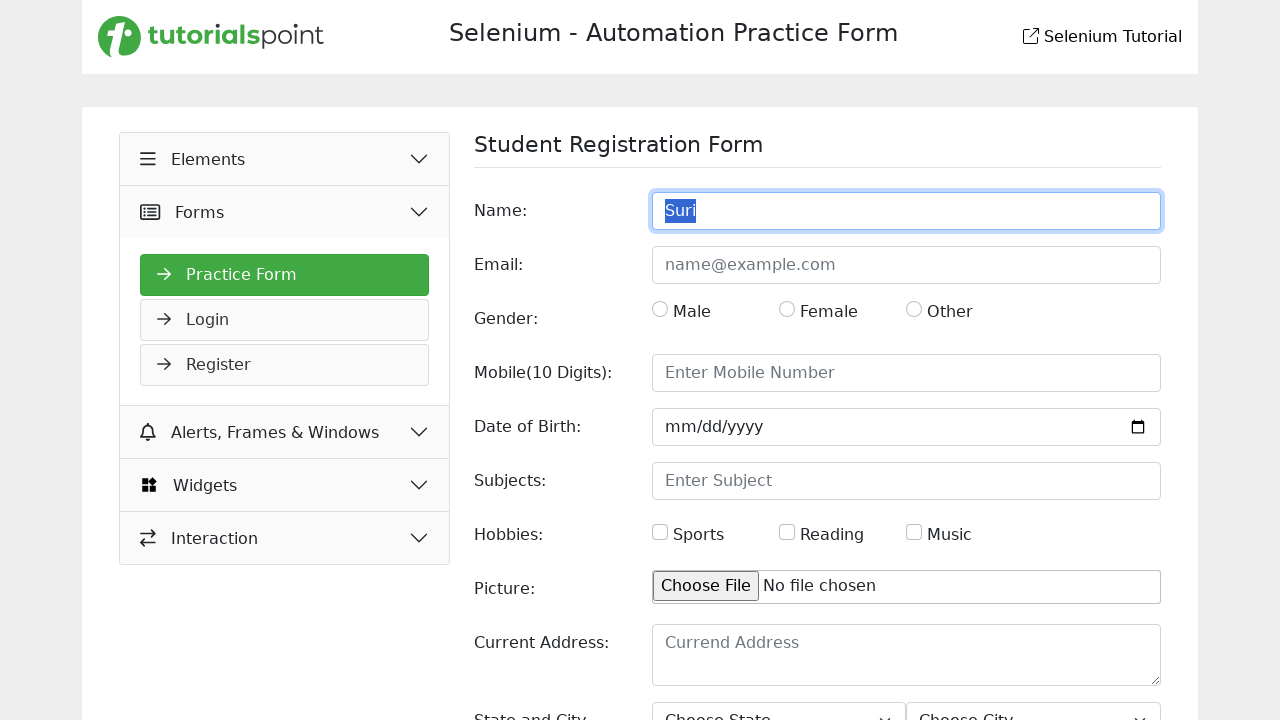

Clicked on the email field at (906, 265) on #email
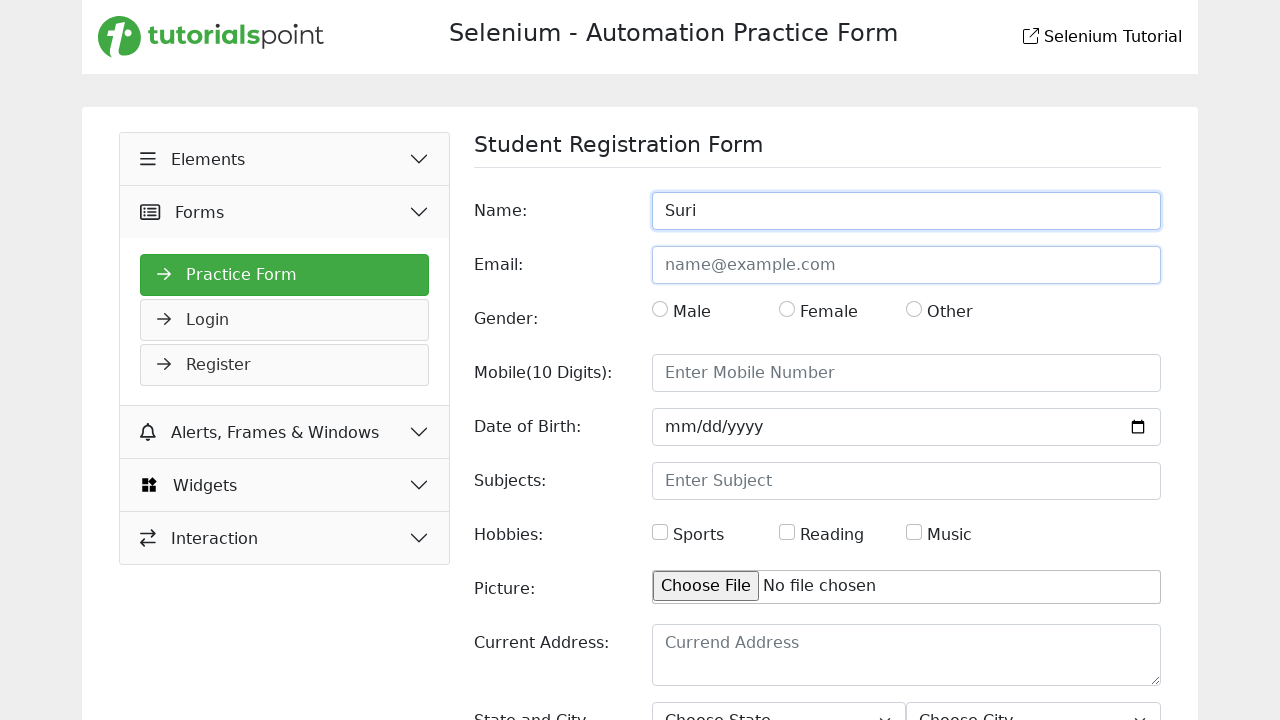

Pasted copied text into email field using Ctrl+V
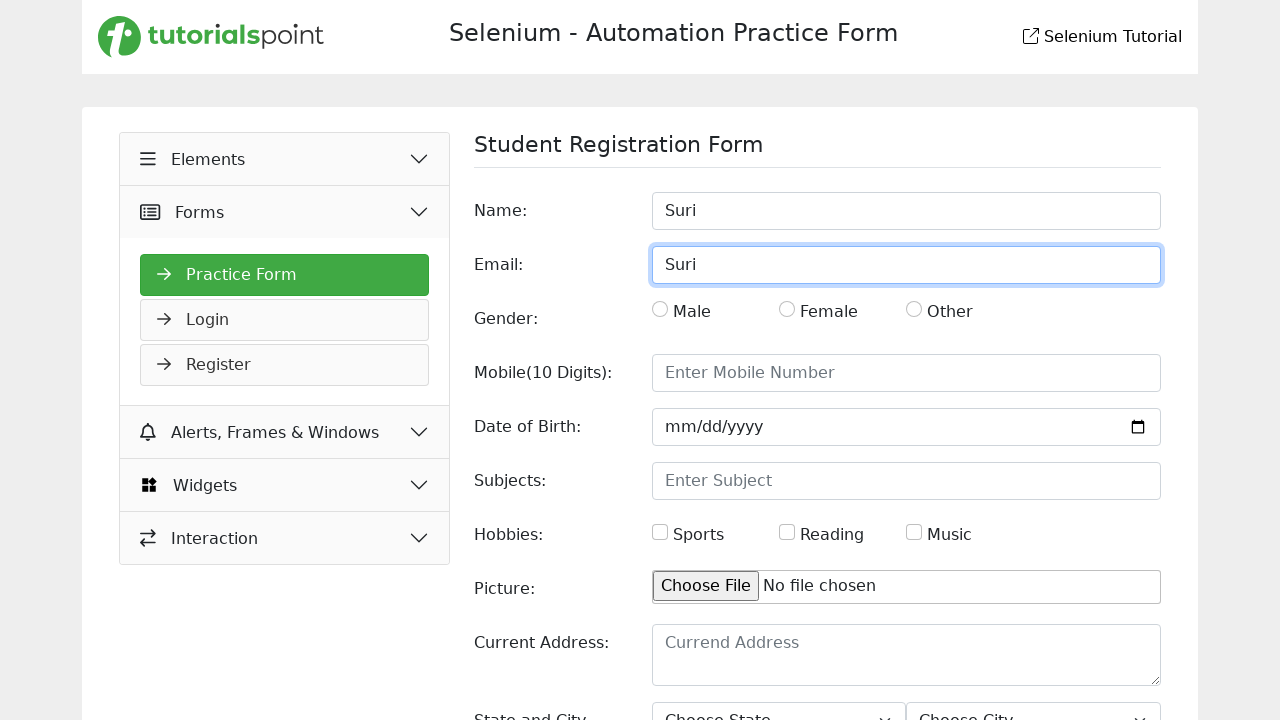

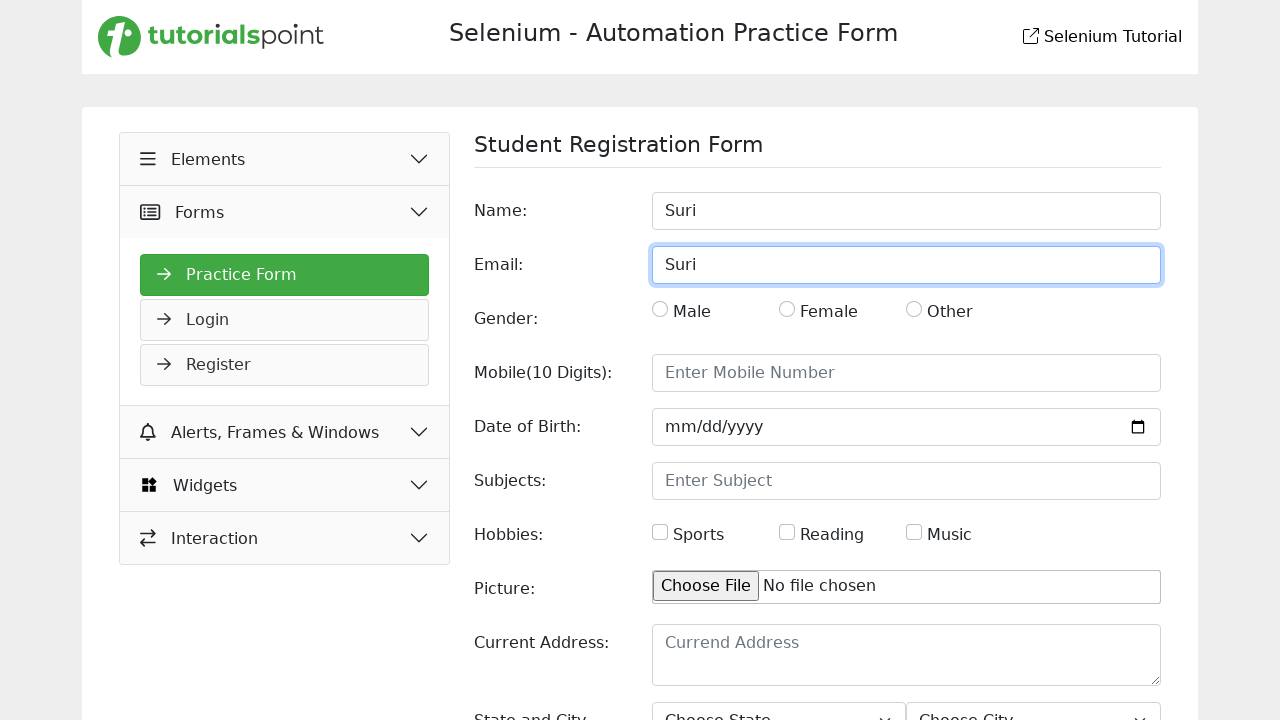